Tests that after dismissing the entry ad modal and refreshing the page, the modal does not appear again (only appears once per session).

Starting URL: https://the-internet.herokuapp.com/entry_ad

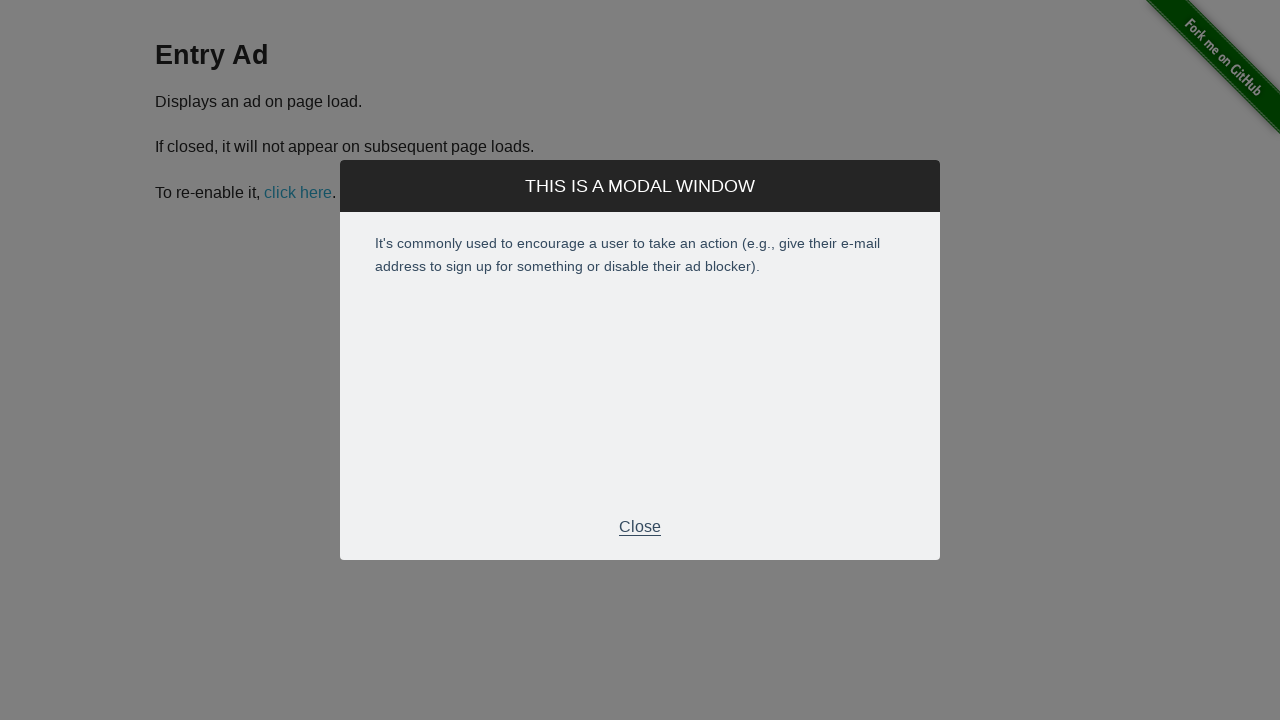

Waited for entry ad modal footer to become visible
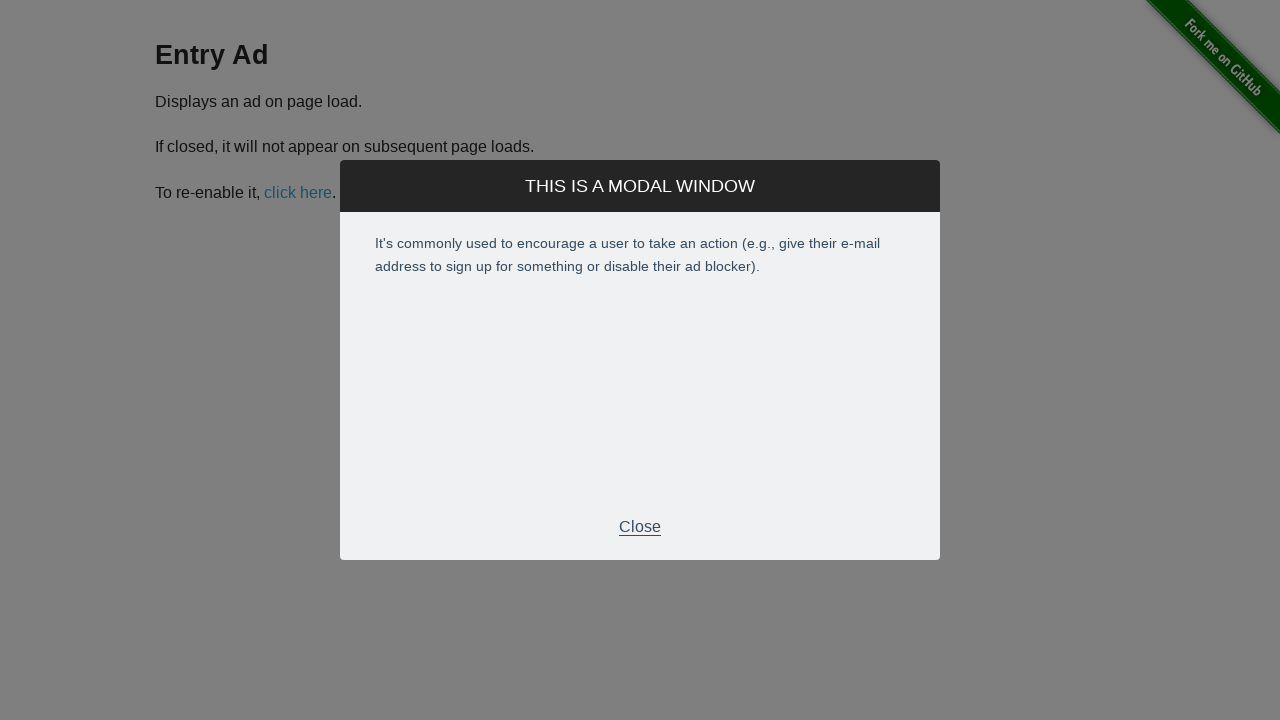

Clicked modal footer to dismiss the entry ad at (640, 527) on .modal-footer
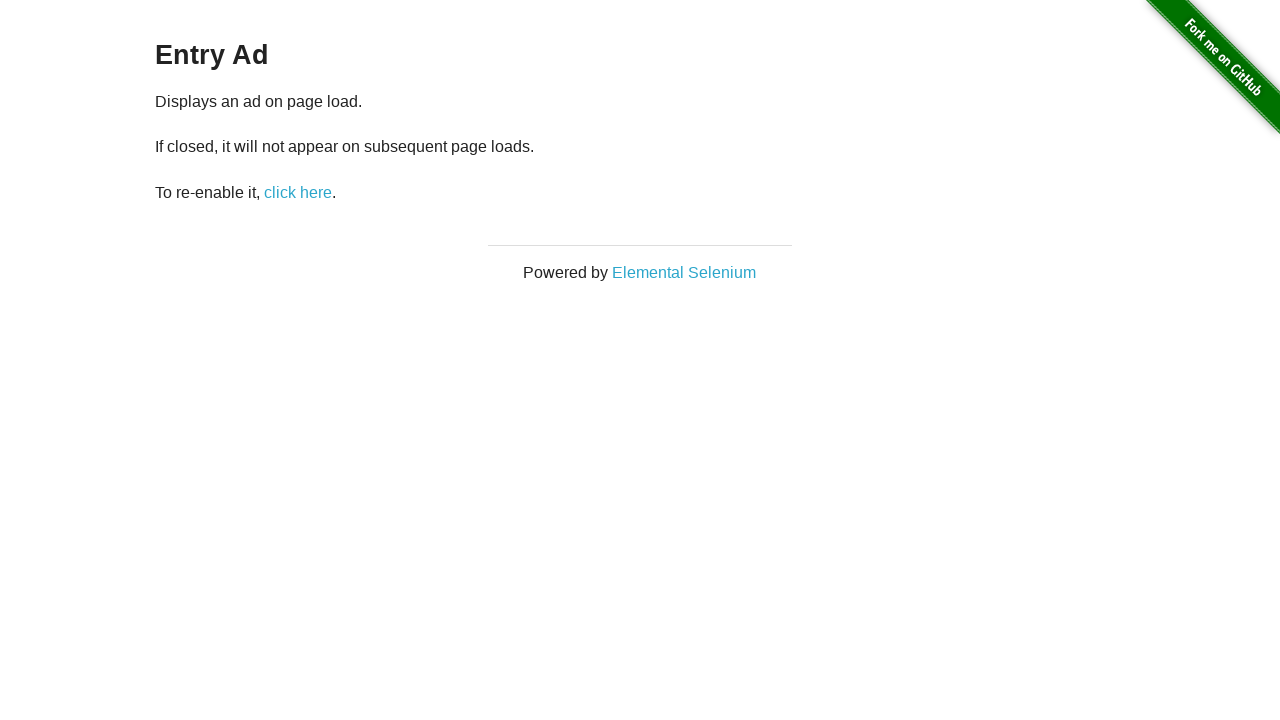

Verified modal footer is now hidden after dismissal
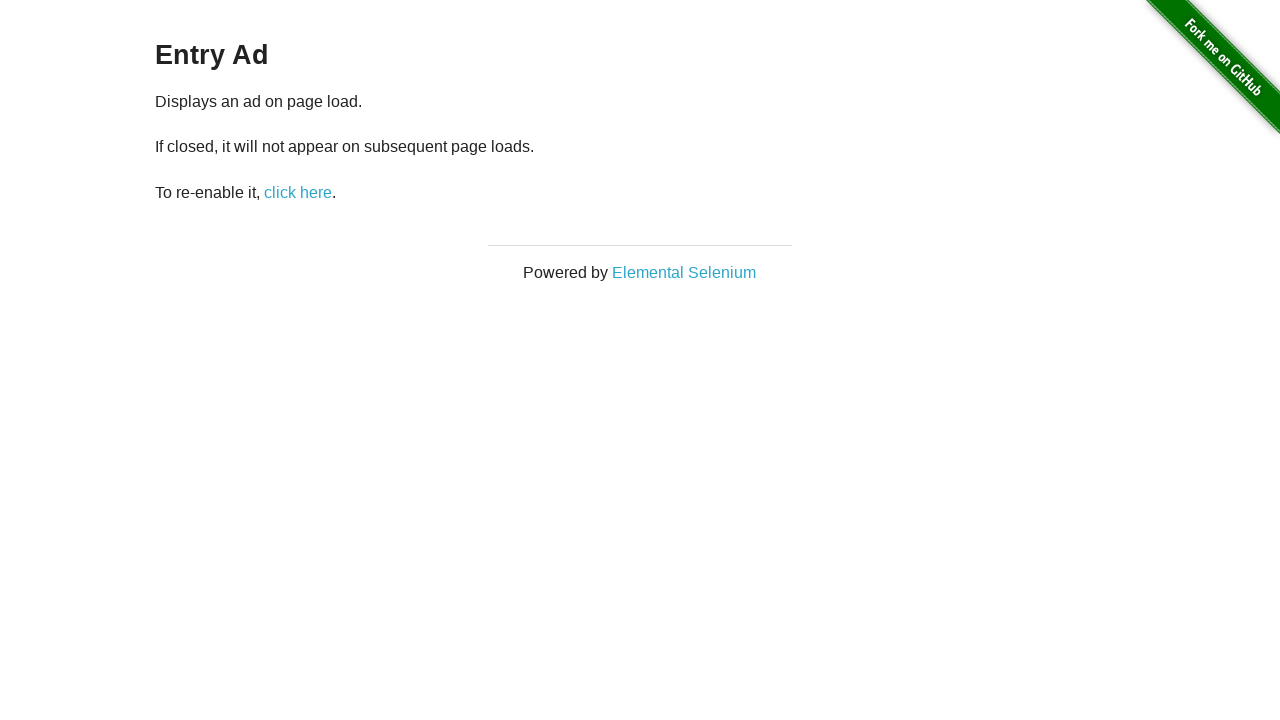

Waited 2 seconds before refreshing page
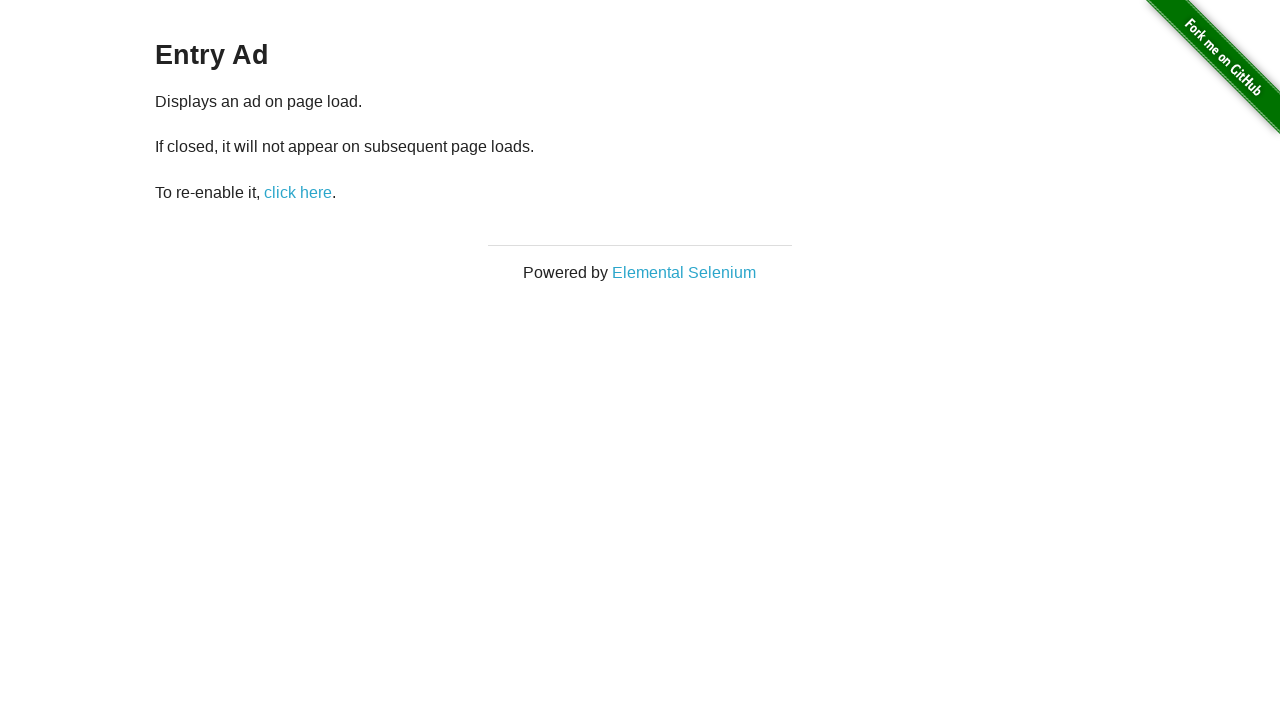

Refreshed the page
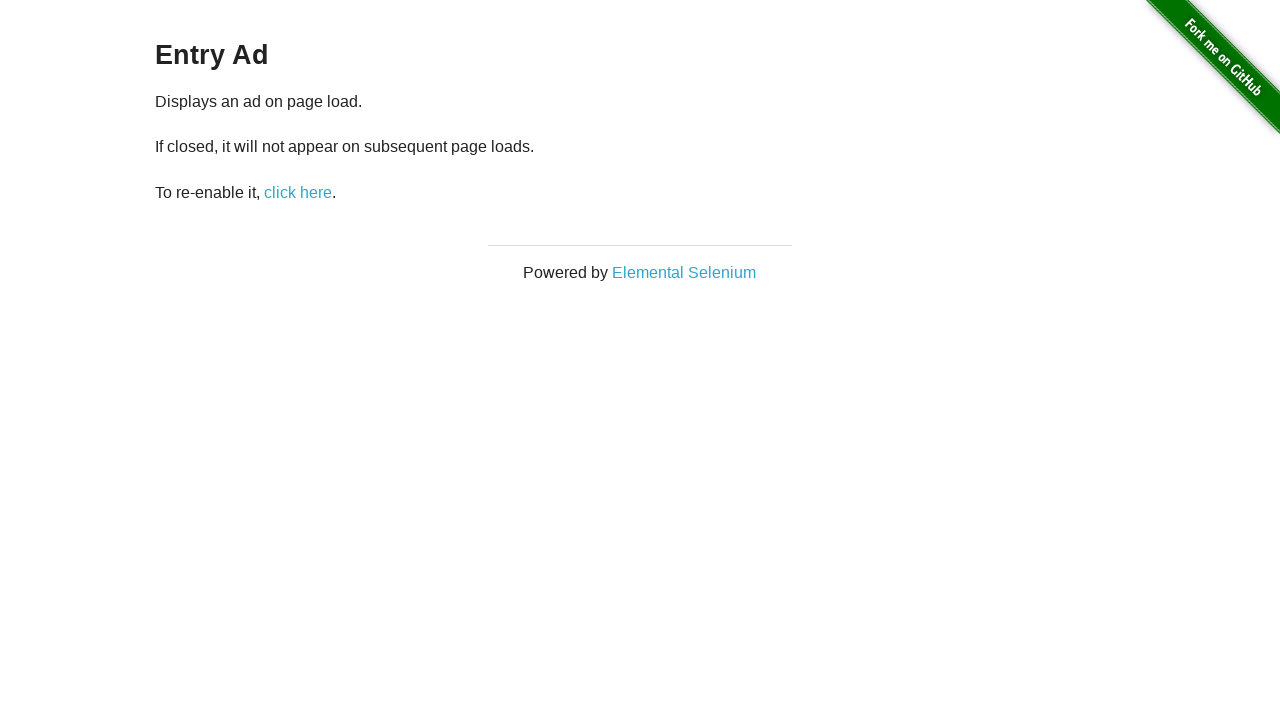

Waited 3 seconds after page refresh to check if modal reappears
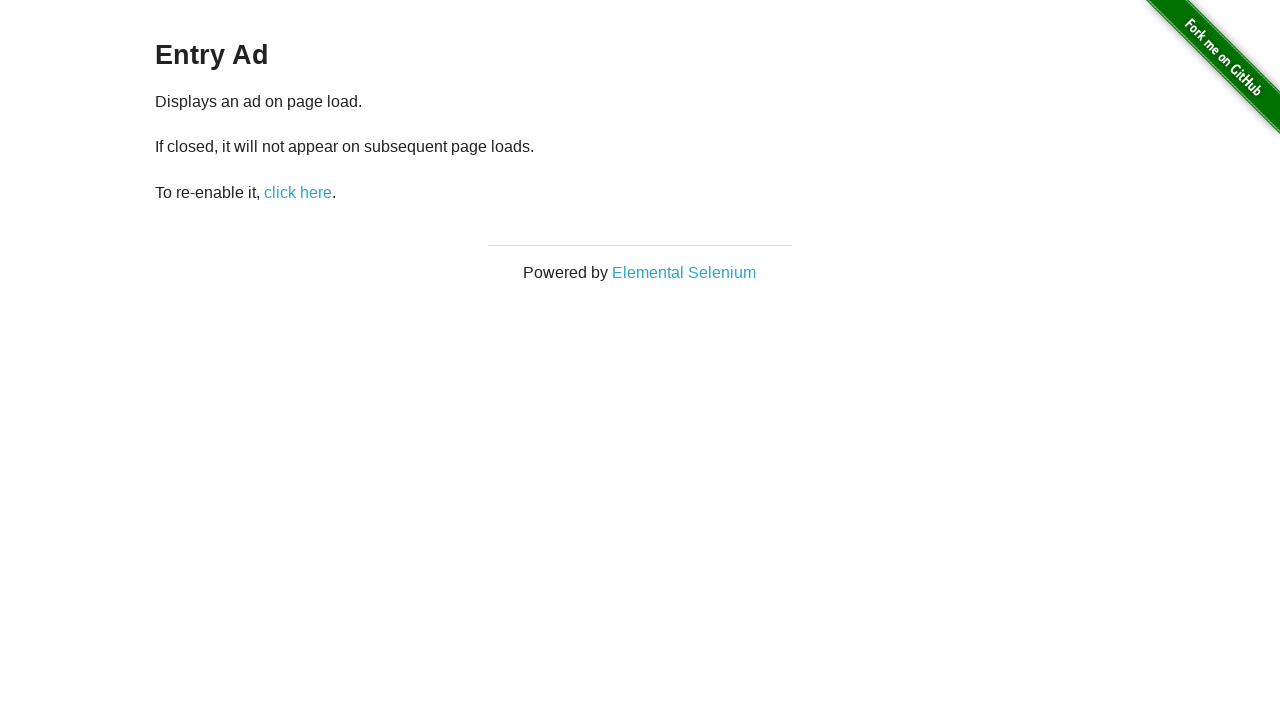

Verified entry ad modal does not appear again after page refresh (test passed)
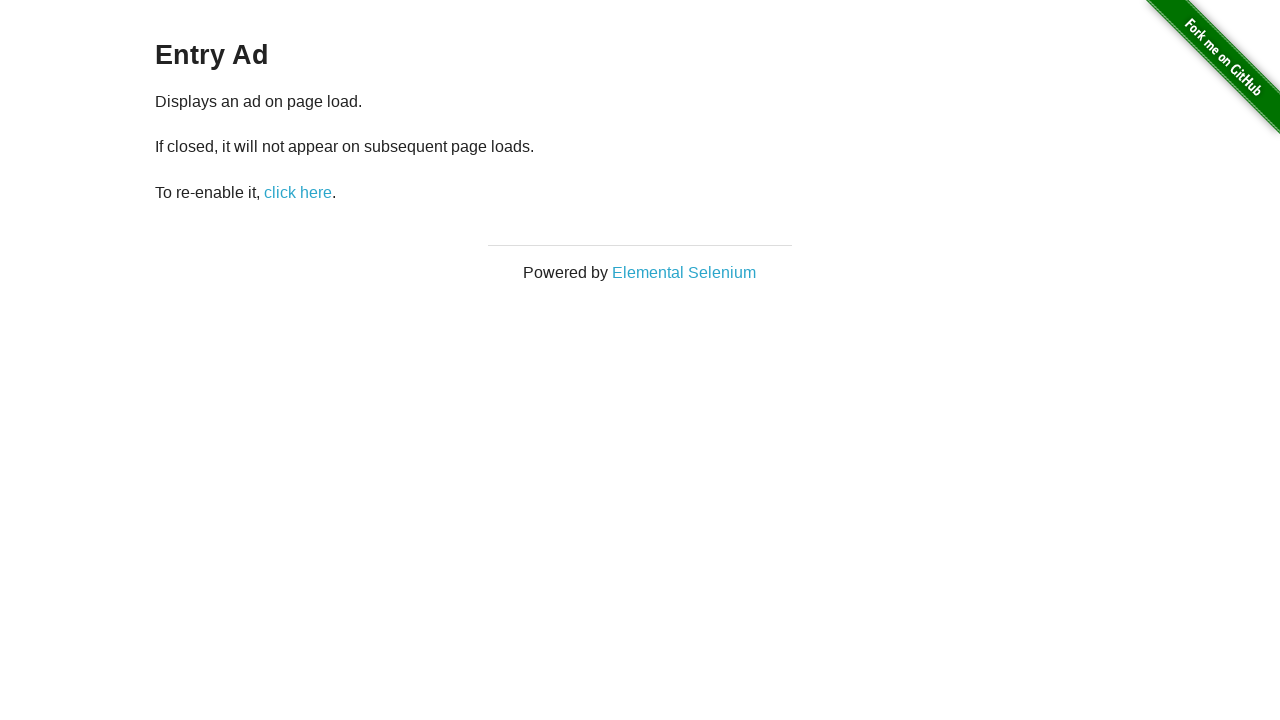

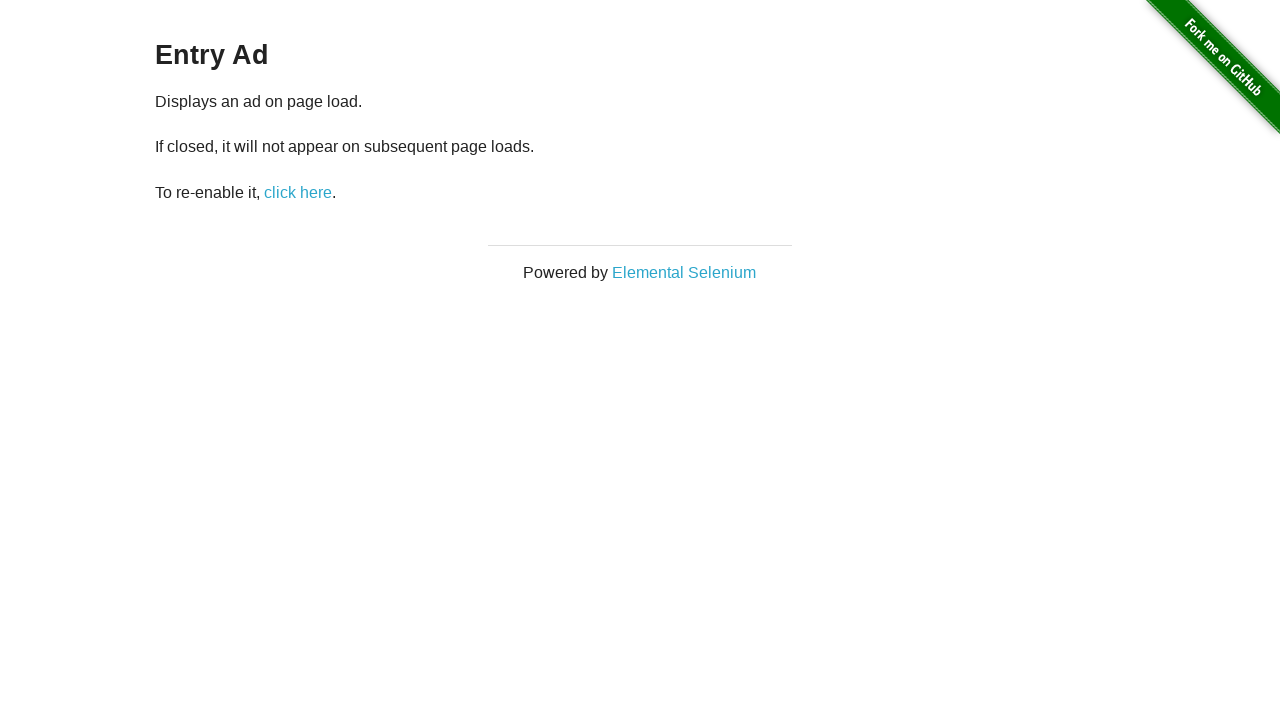